Tests un-marking items as complete by unchecking their checkboxes

Starting URL: https://demo.playwright.dev/todomvc

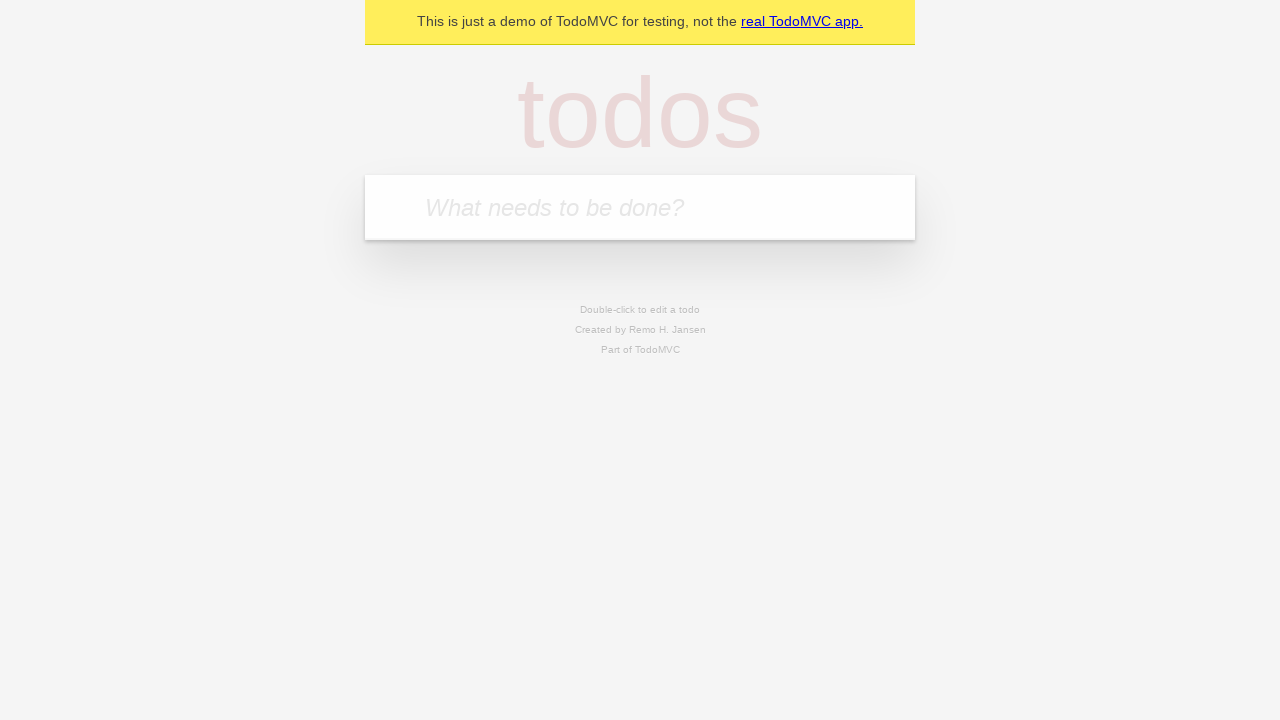

Filled input field with 'buy some cheese' on internal:attr=[placeholder="What needs to be done?"i]
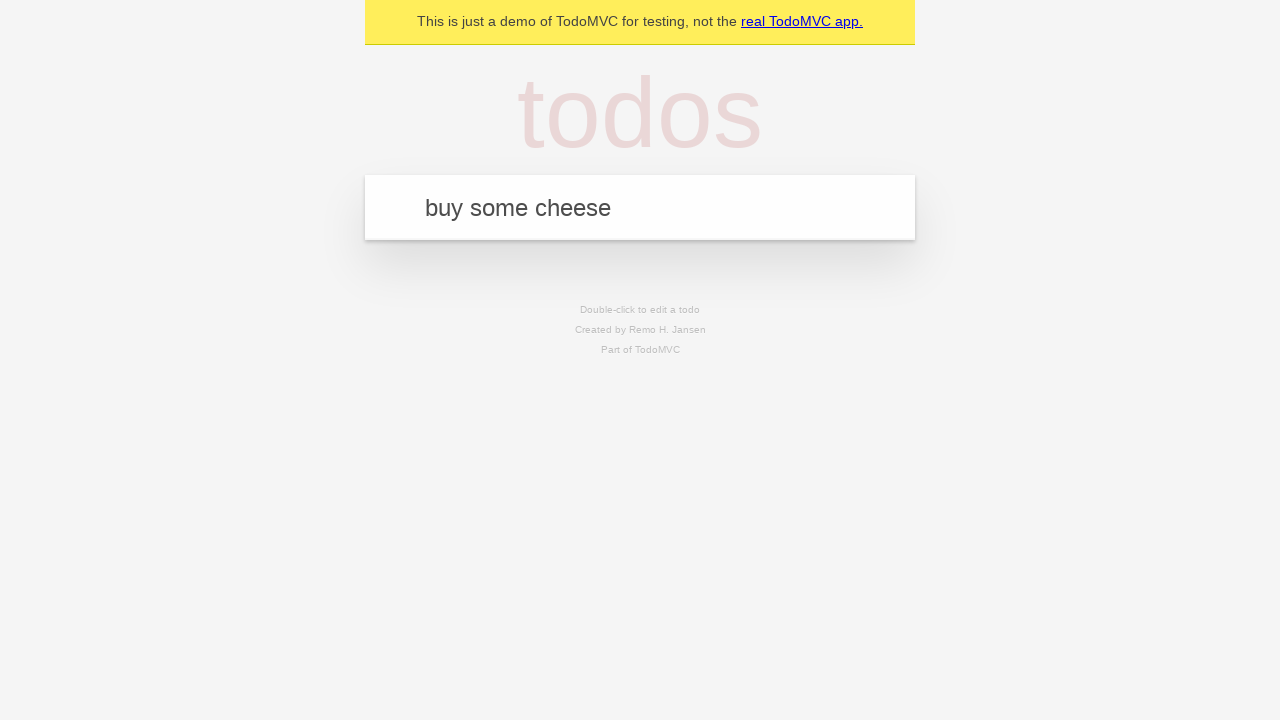

Pressed Enter to create first todo item on internal:attr=[placeholder="What needs to be done?"i]
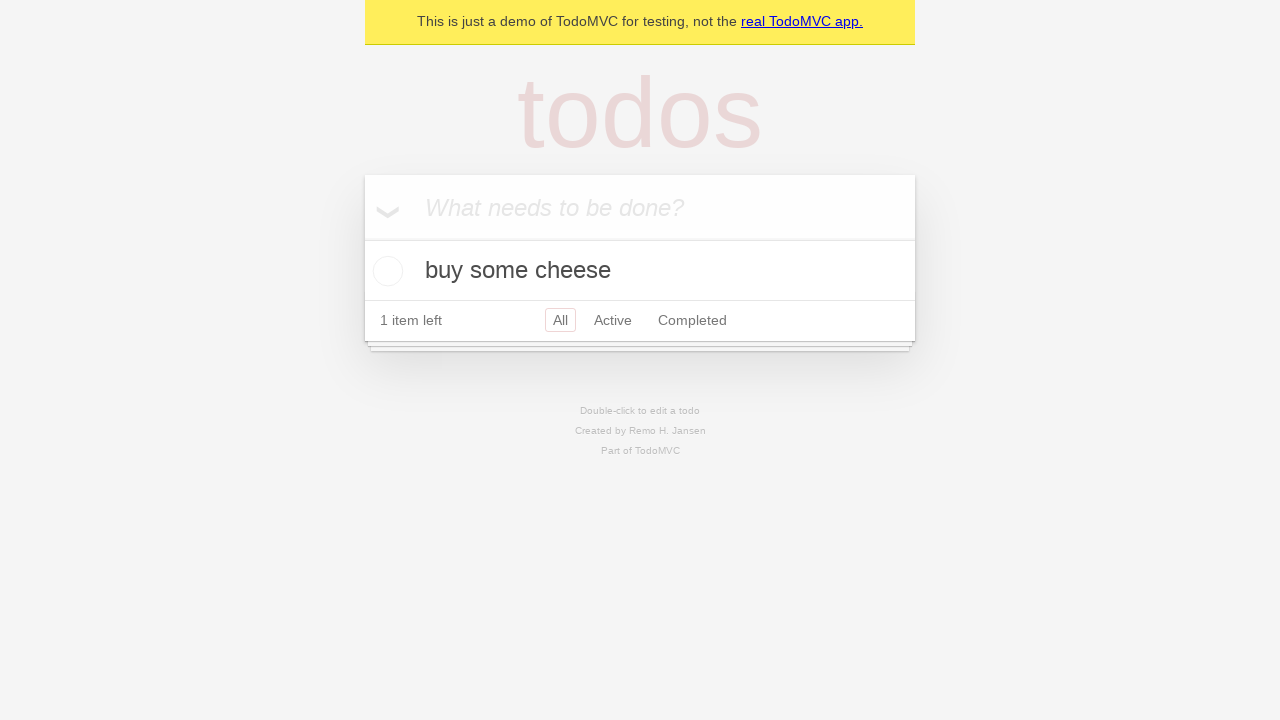

Filled input field with 'feed the cat' on internal:attr=[placeholder="What needs to be done?"i]
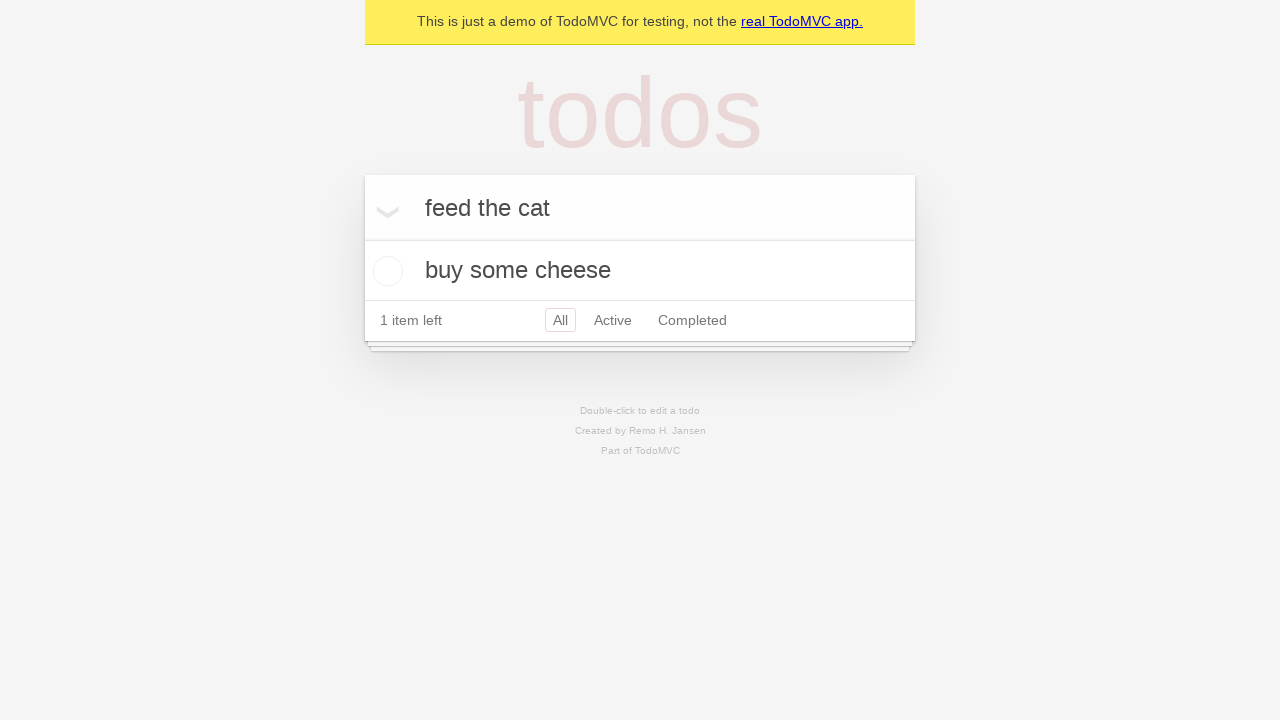

Pressed Enter to create second todo item on internal:attr=[placeholder="What needs to be done?"i]
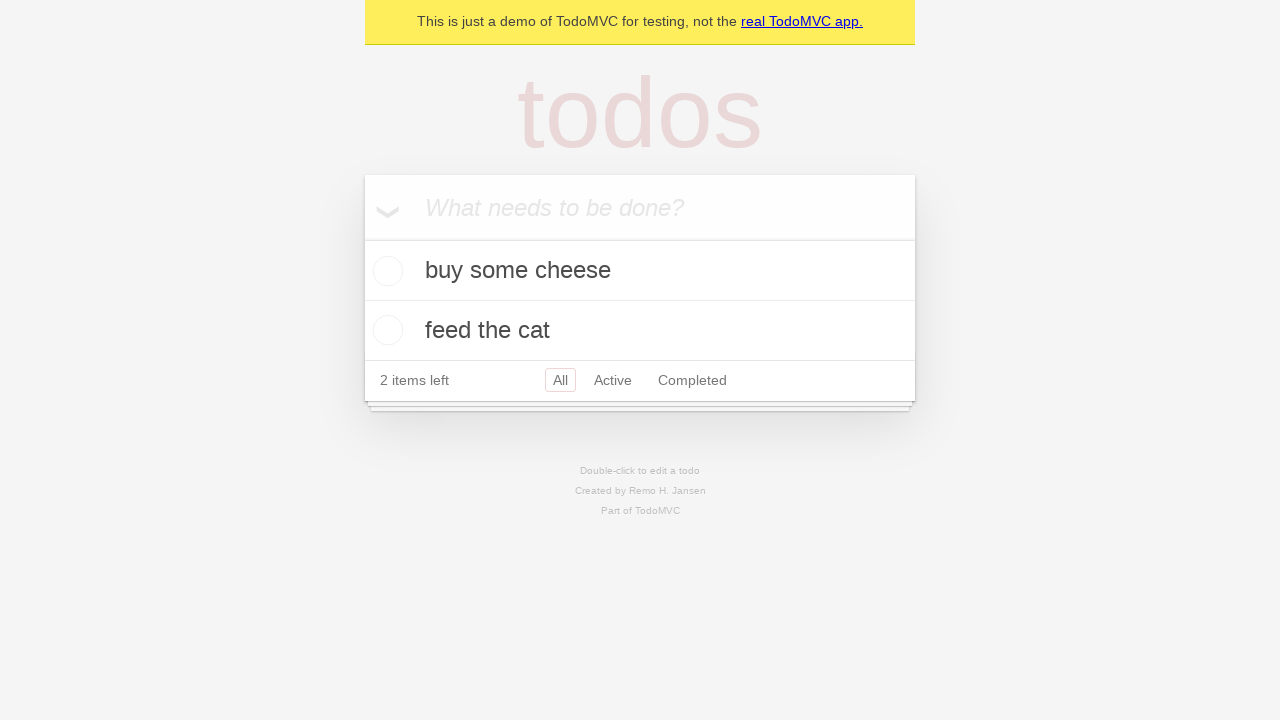

Checked the checkbox for the first todo item at (385, 271) on internal:testid=[data-testid="todo-item"s] >> nth=0 >> internal:role=checkbox
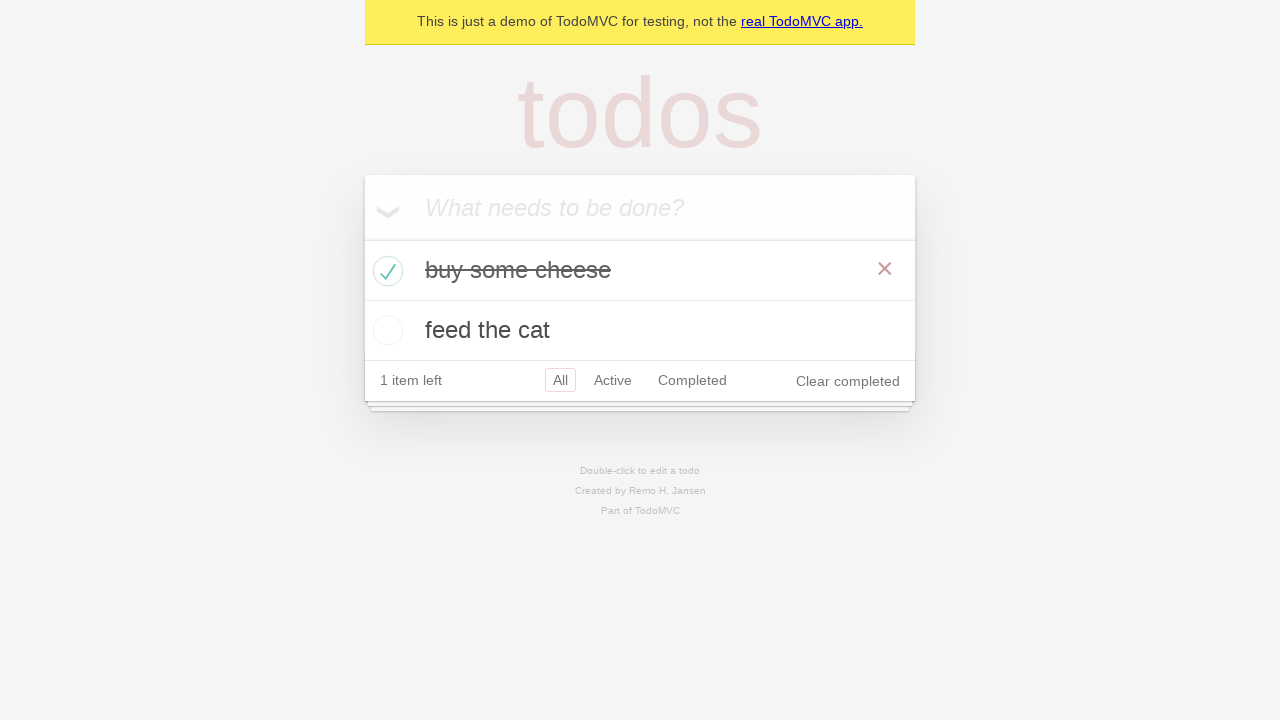

Unchecked the checkbox for the first todo item to un-mark it as complete at (385, 271) on internal:testid=[data-testid="todo-item"s] >> nth=0 >> internal:role=checkbox
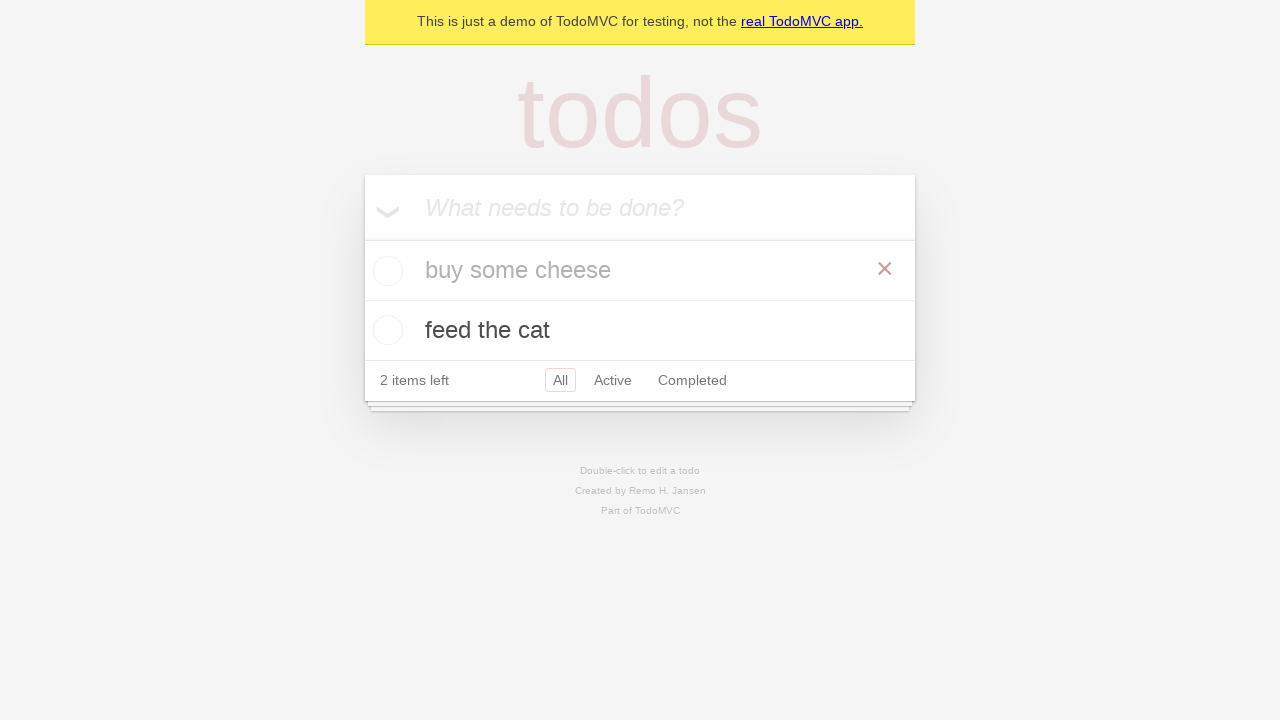

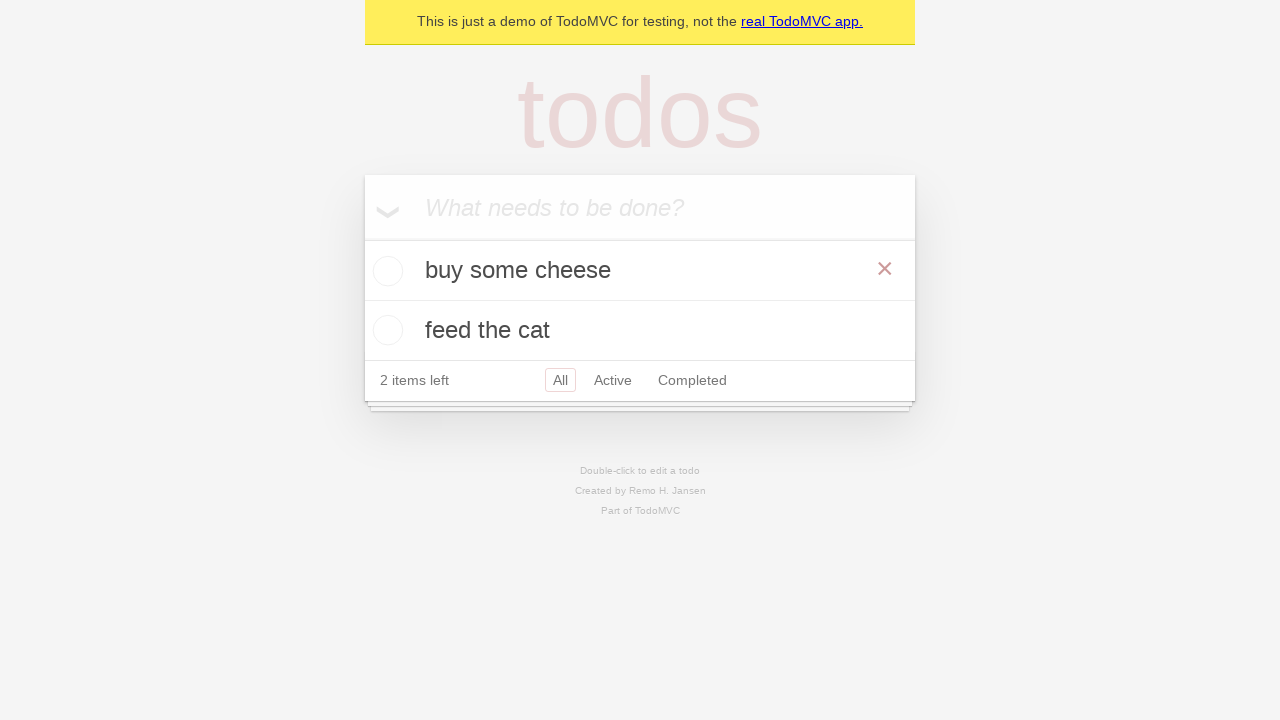